Tests dropdown selection by finding the dropdown element, iterating through its options, and clicking on "Option 1", then verifying the selection was made correctly.

Starting URL: http://the-internet.herokuapp.com/dropdown

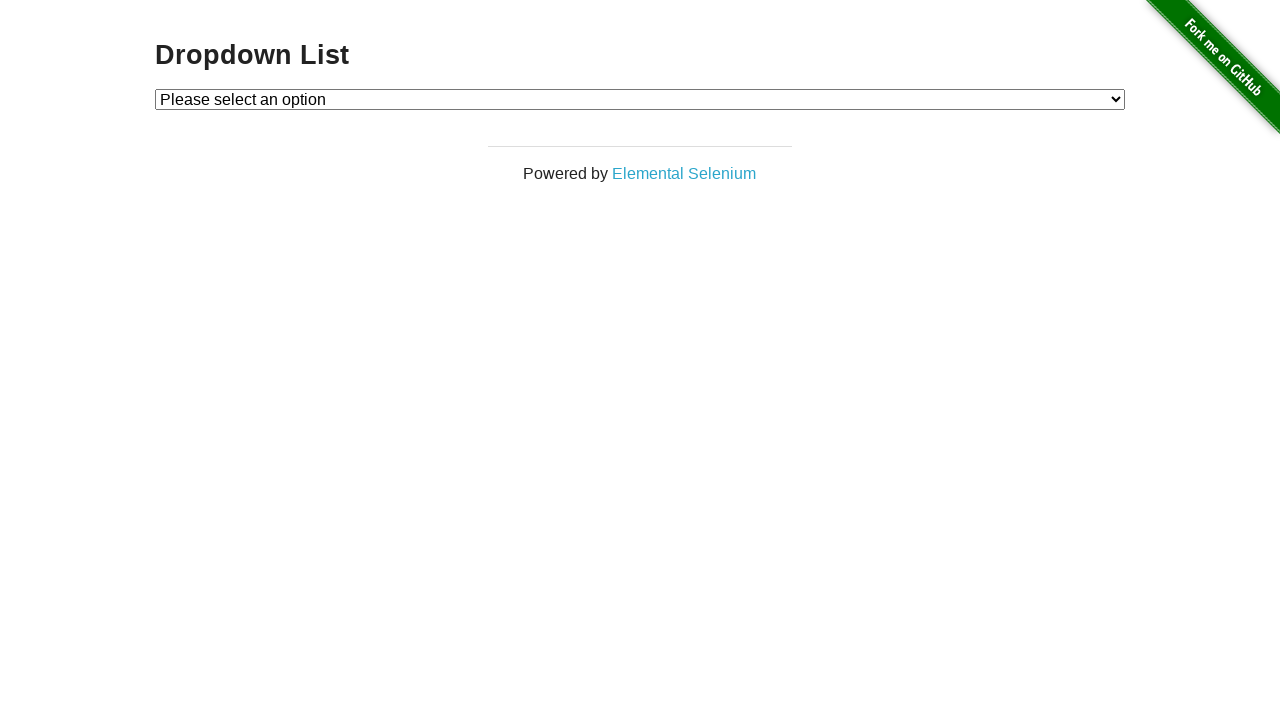

Selected 'Option 1' from the dropdown menu on #dropdown
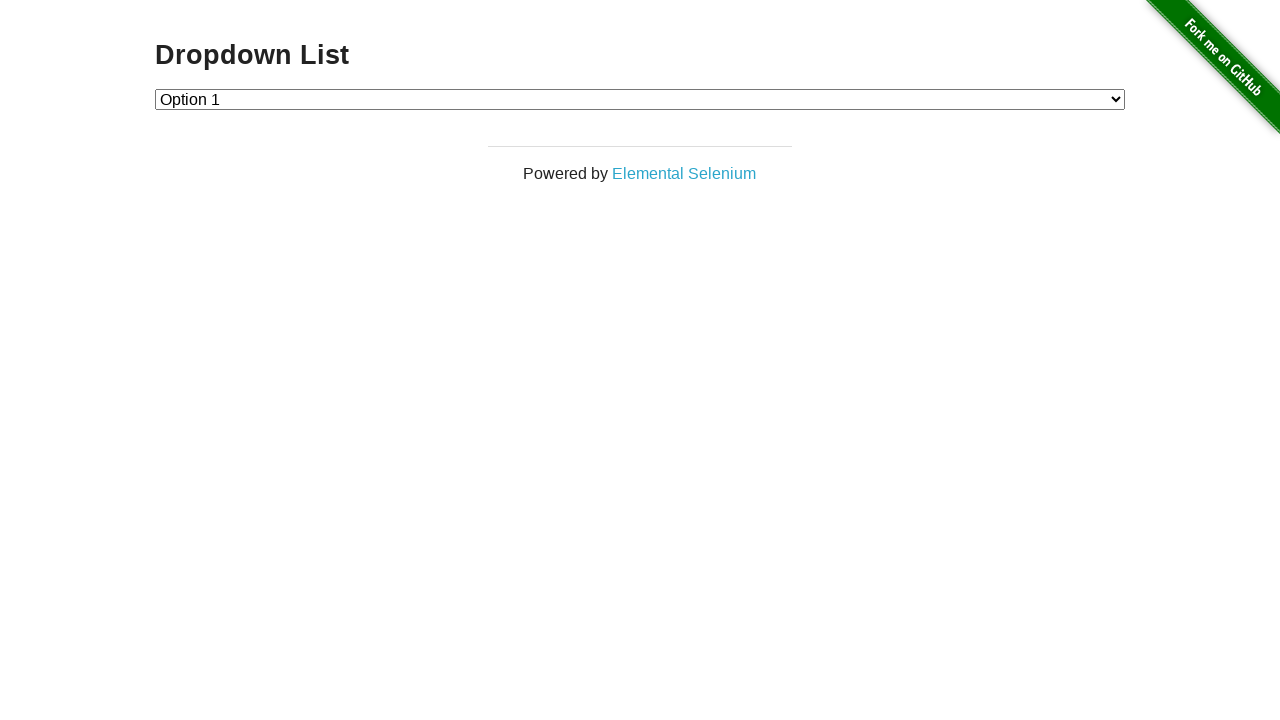

Retrieved the selected dropdown value
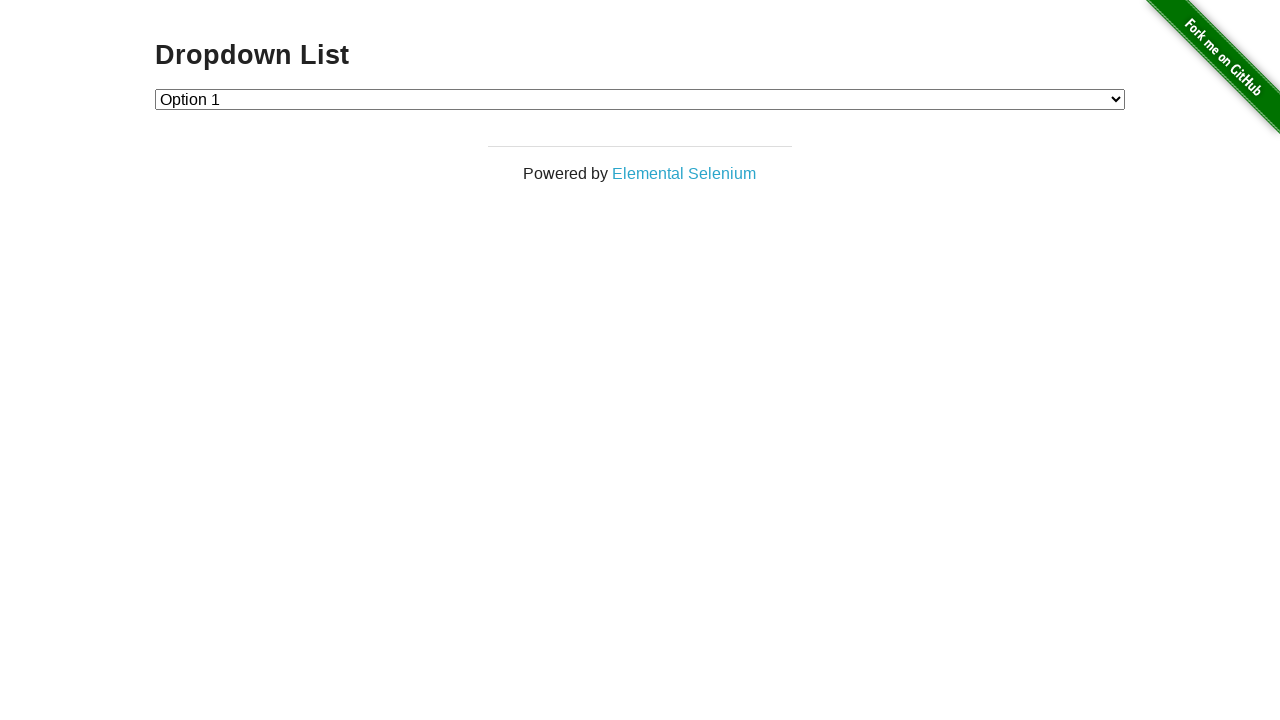

Verified that the selected option value is '1' (Option 1)
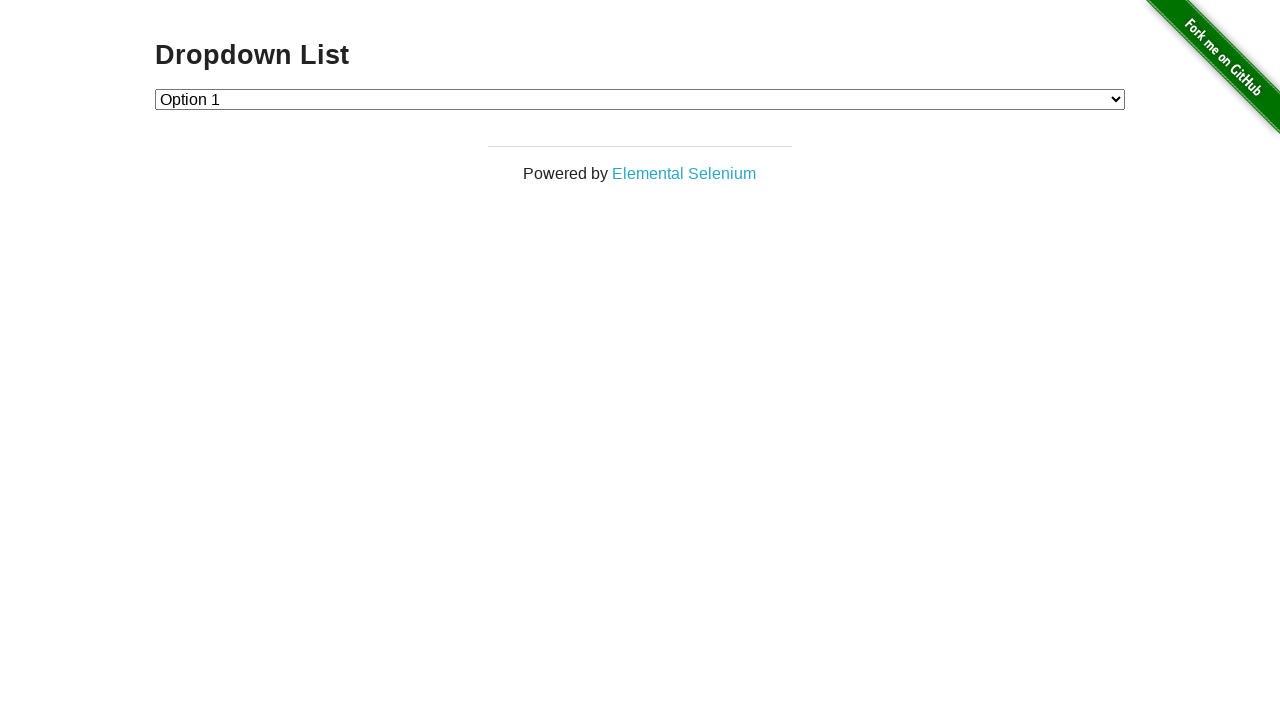

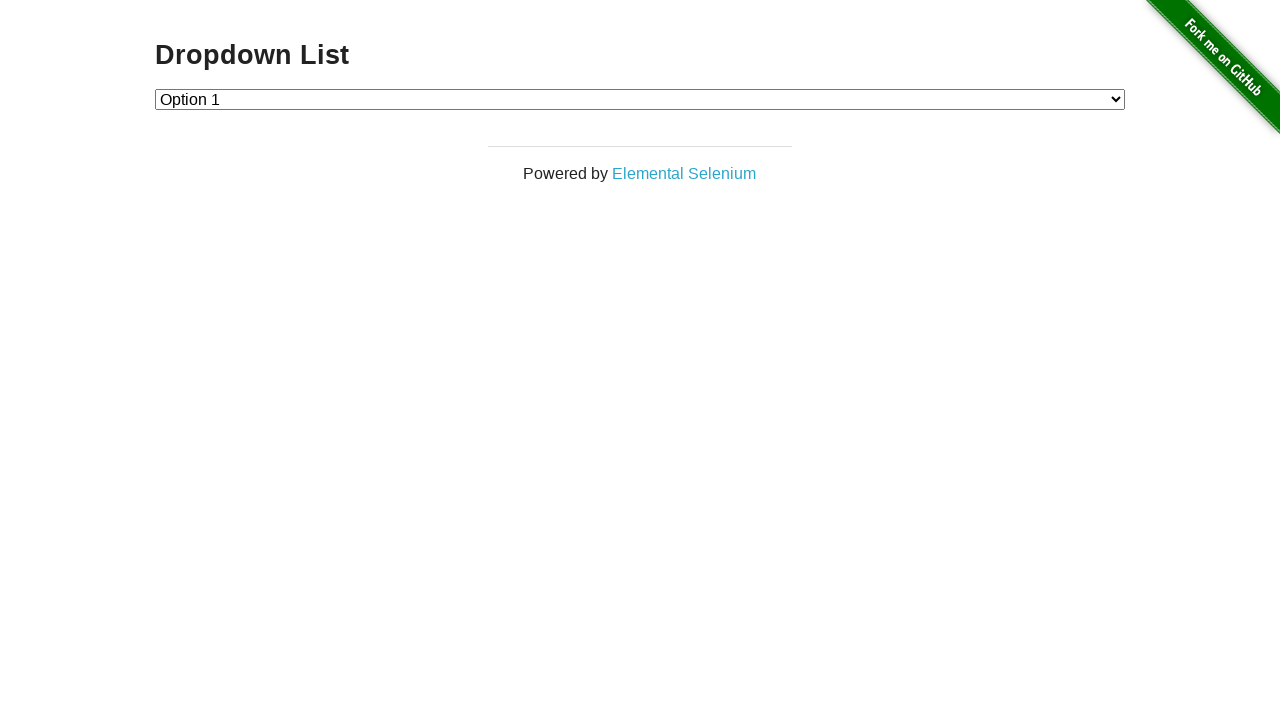